Tests adding a note to a simple notes application by filling in a title and content, clicking the add button, and verifying the note appears in the list

Starting URL: https://testpages.eviltester.com/styled/apps/notes/simplenotes.html

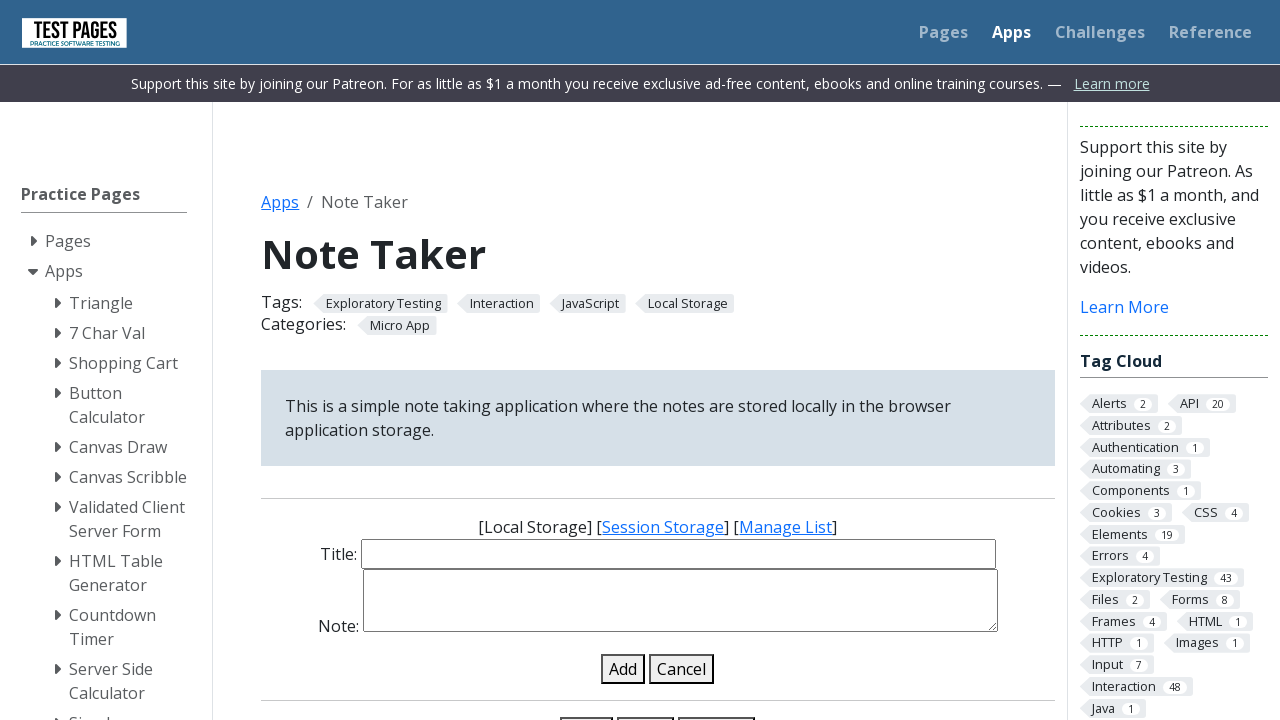

Filled note title field with 'Meeting Reminder' on #note-title-input
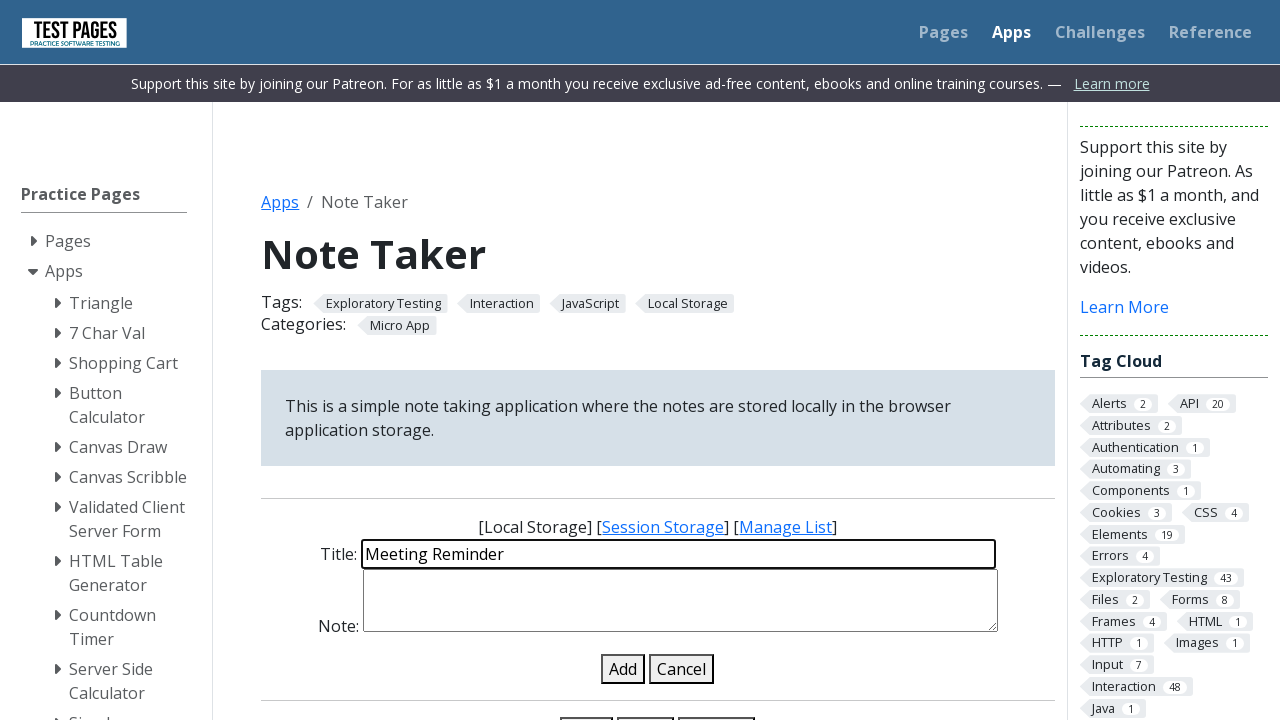

Filled note content field with meeting details on #note-details-input
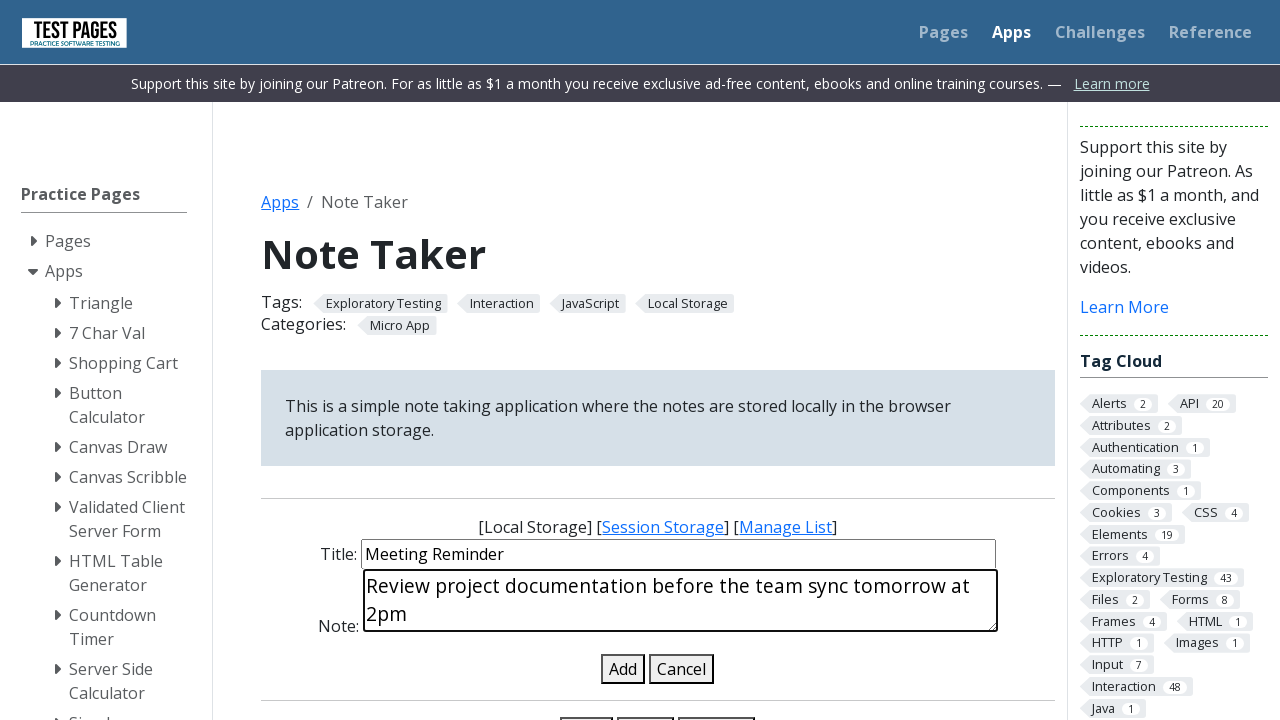

Clicked add note button at (623, 669) on #add-note
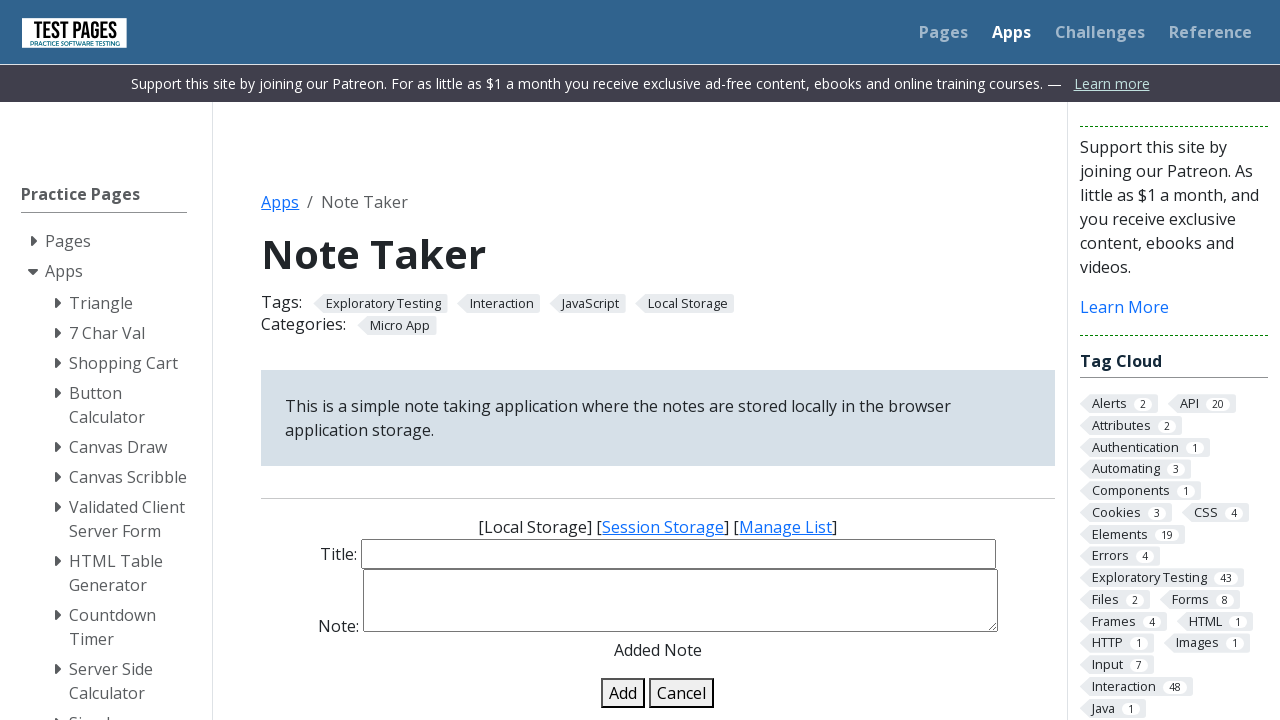

Note appeared in the notes list
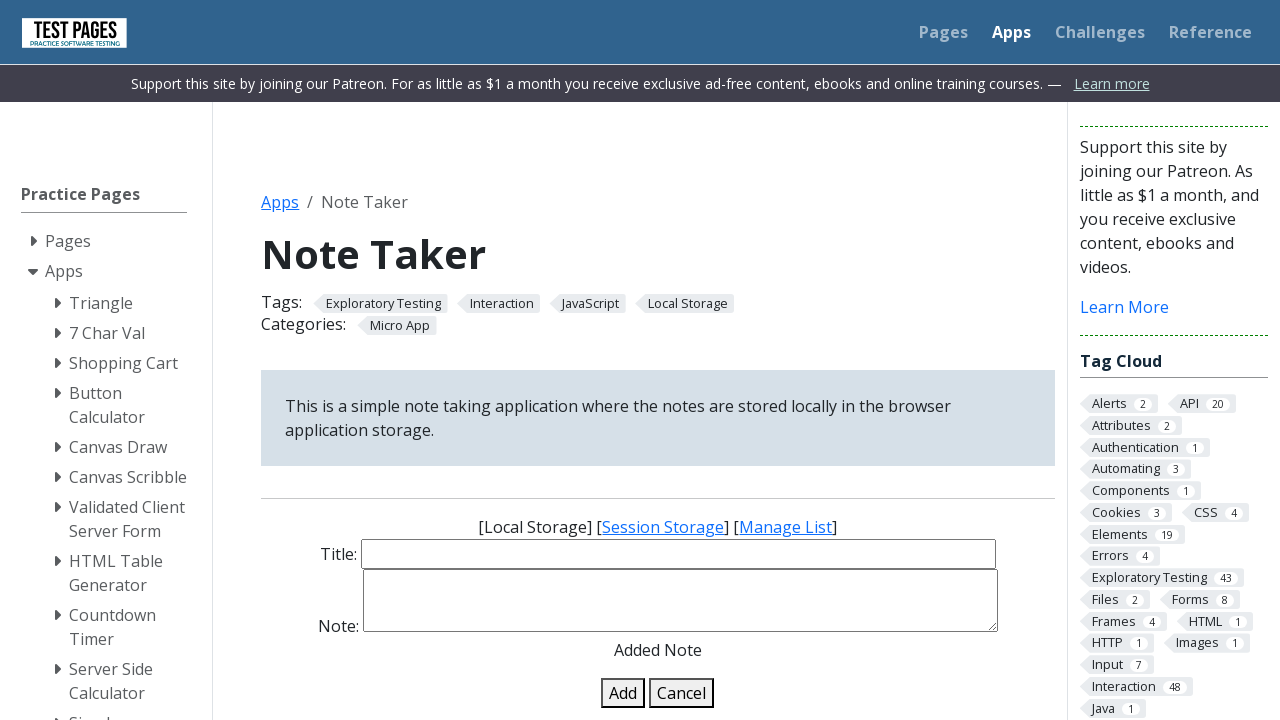

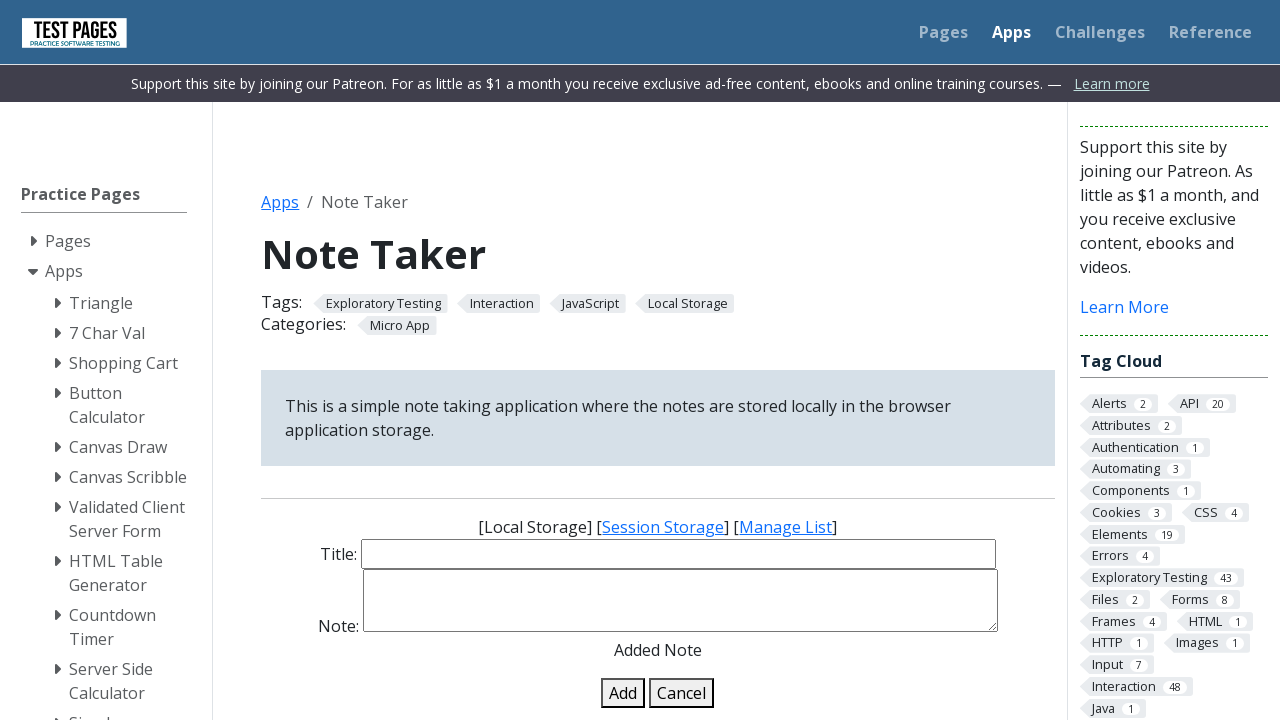